Clicks the success button and verifies that the canvas answer value changes

Starting URL: https://the-internet.herokuapp.com/challenging_dom

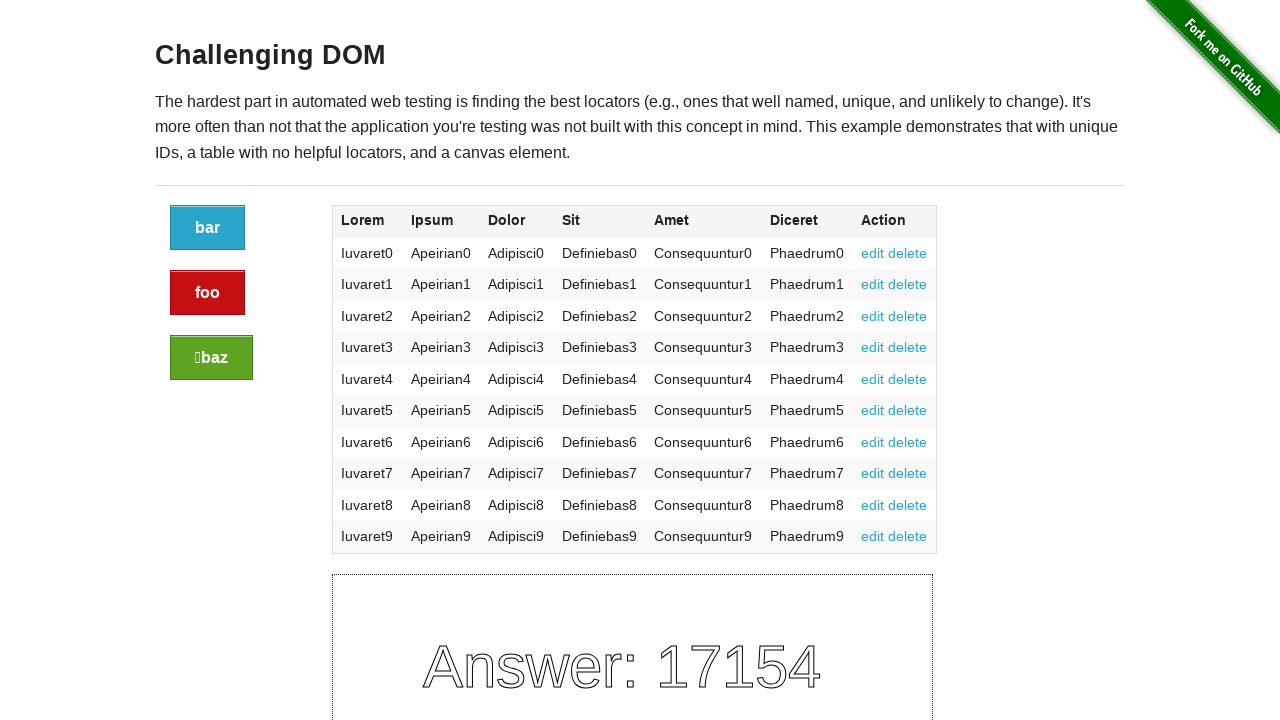

Retrieved all script tag contents from page
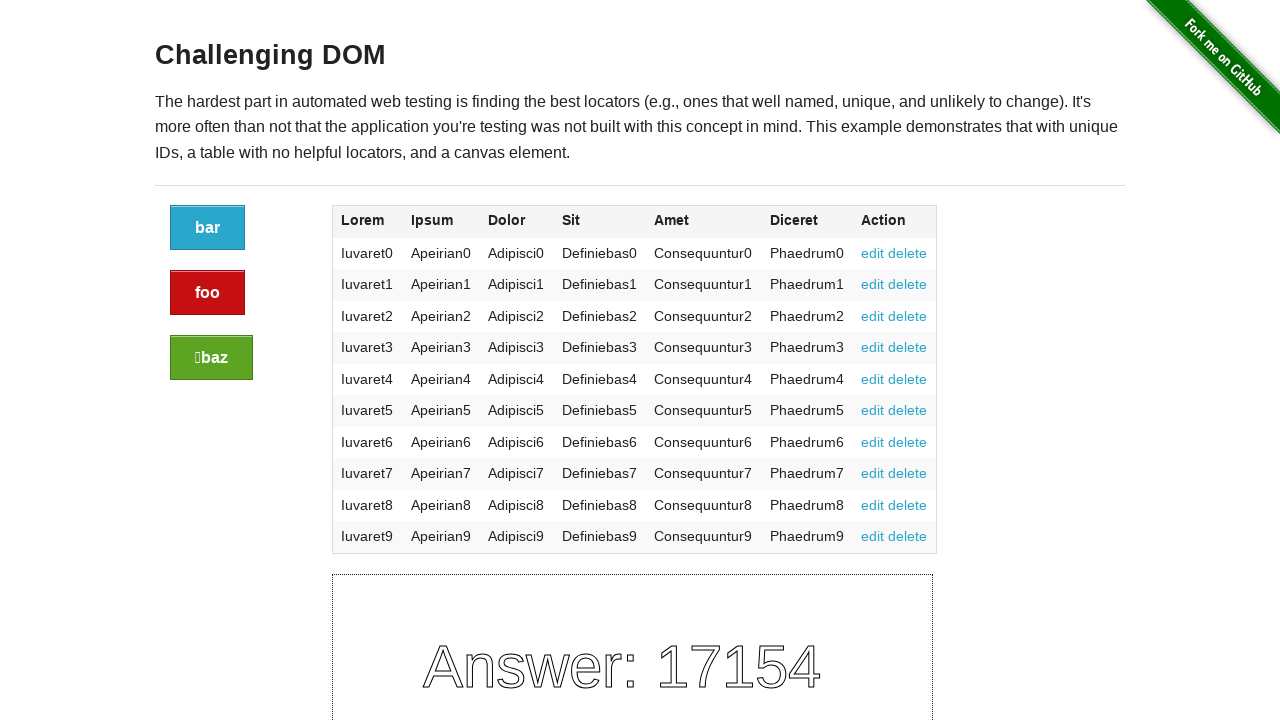

Extracted initial canvas answer value: 17154
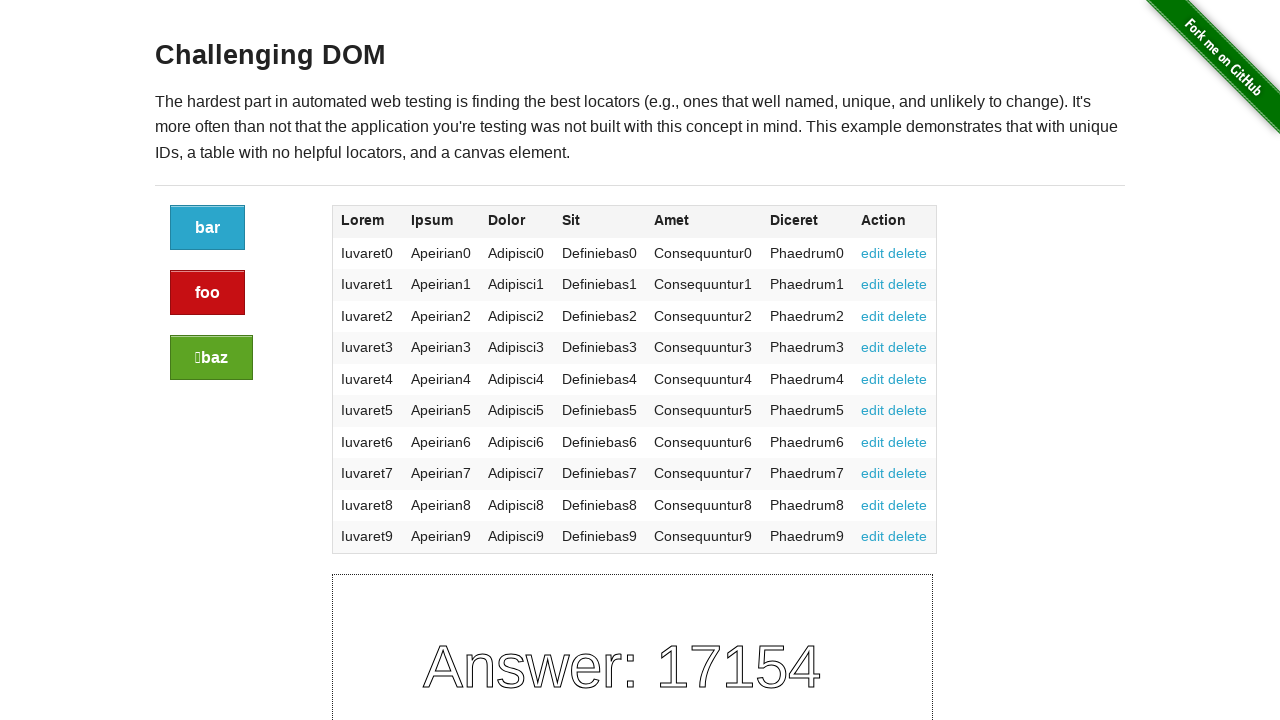

Clicked the success button at (212, 358) on [class='button success']
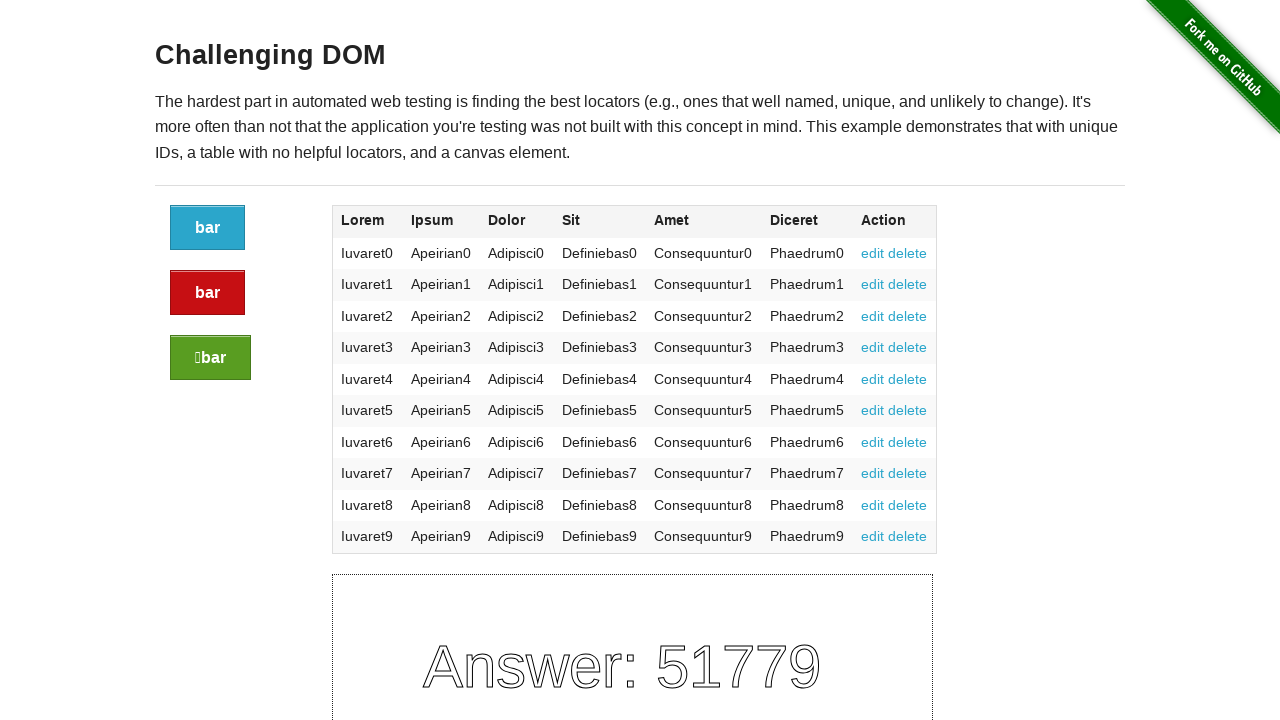

Retrieved all script tag contents from page after button click
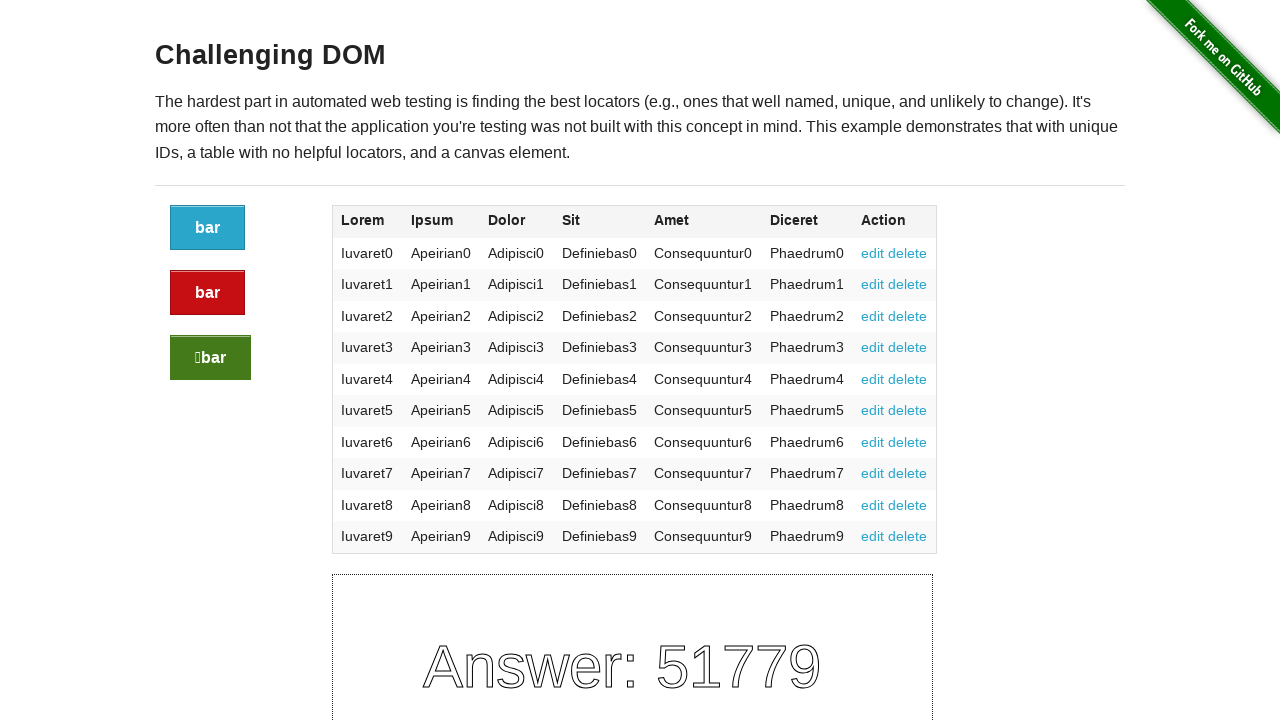

Extracted canvas answer value after click: 51779
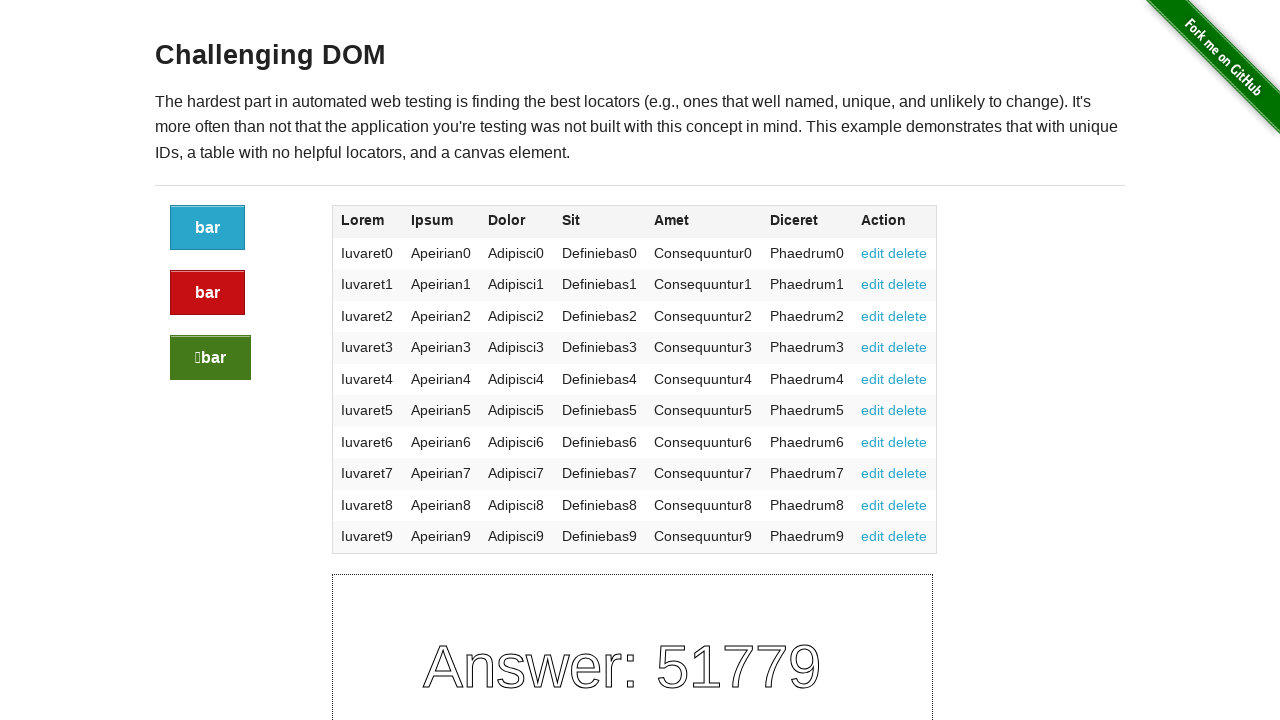

Verified canvas value changed from 17154 to 51779
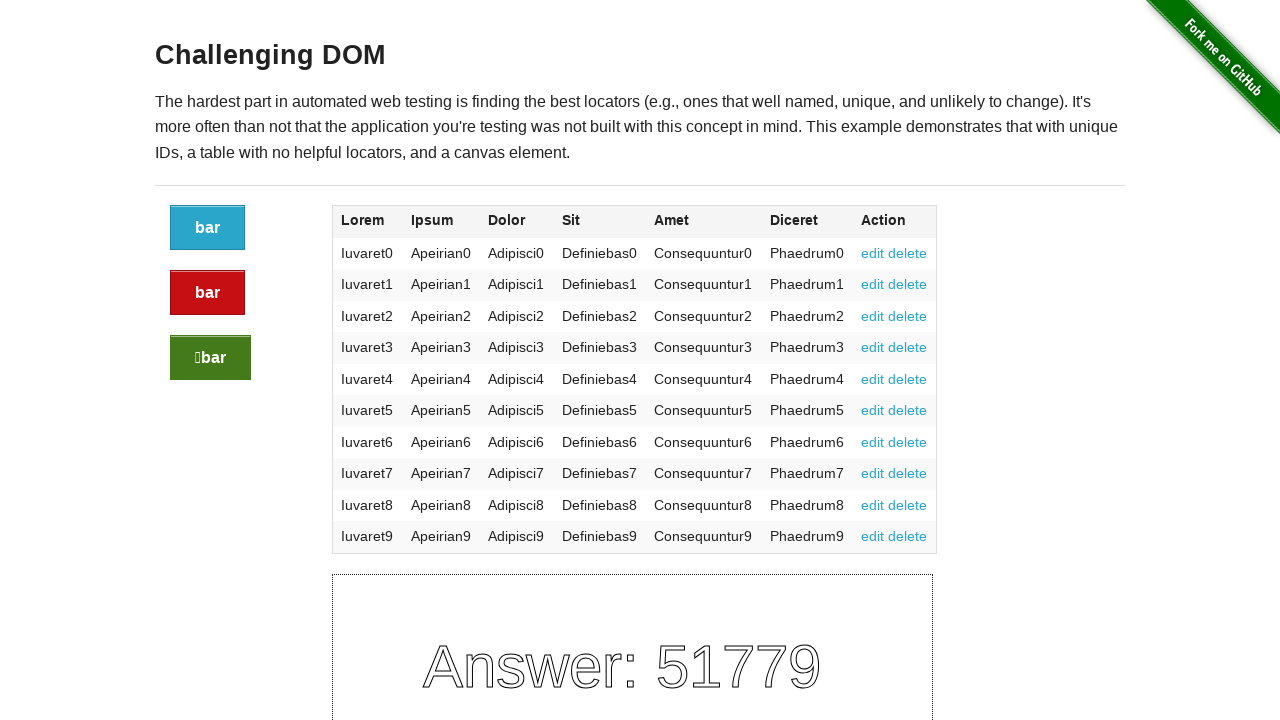

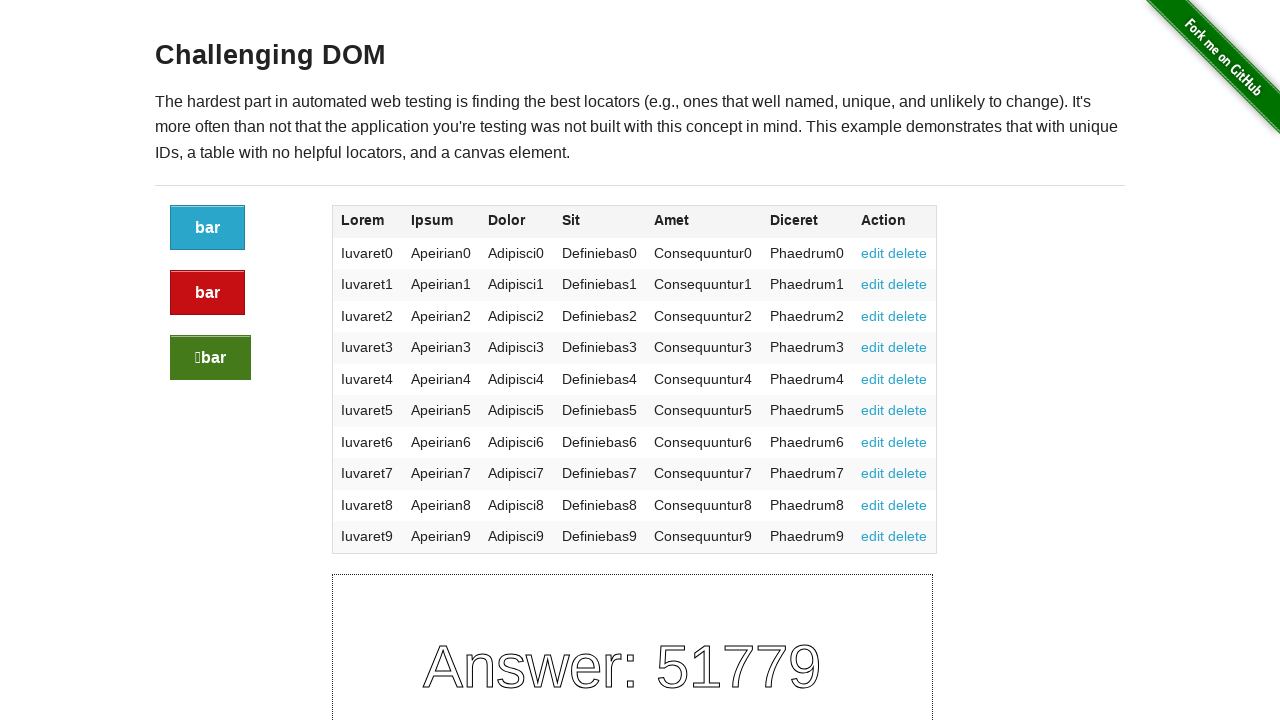